Verifies that the page title is "OrangeHRM" on the login page

Starting URL: https://opensource-demo.orangehrmlive.com/web/index.php/auth/login

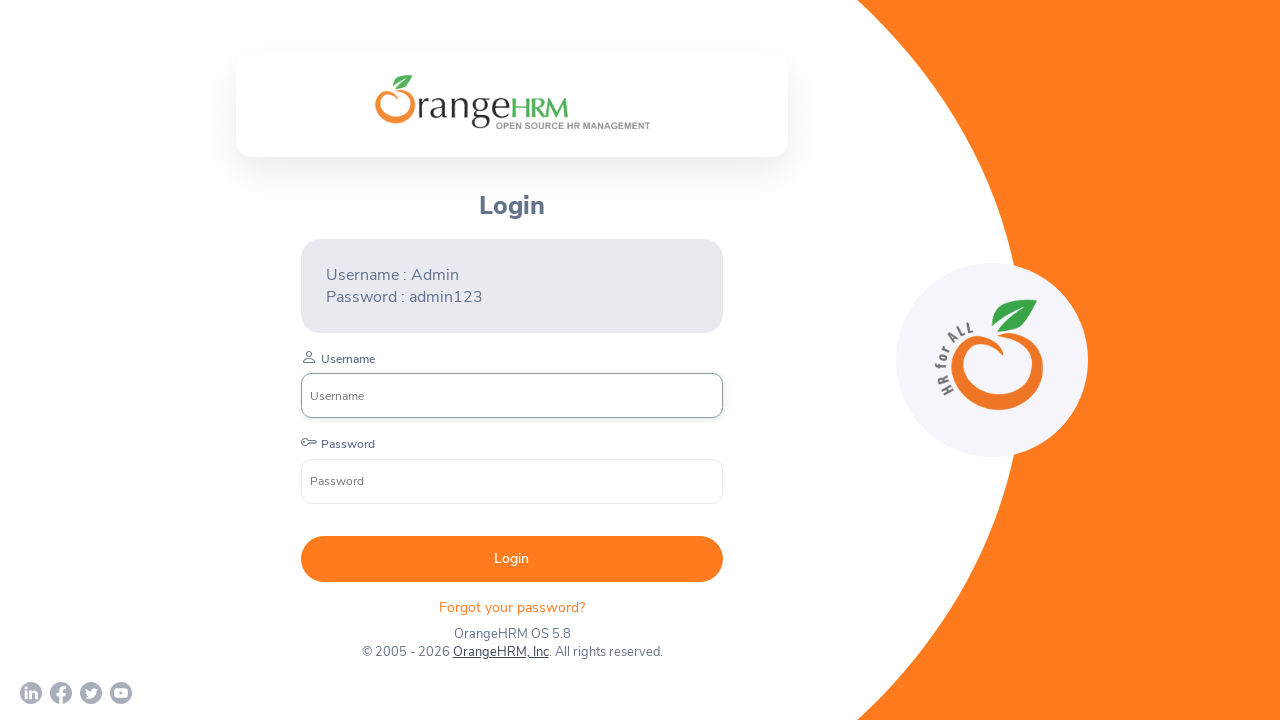

Waited for page to reach domcontentloaded state
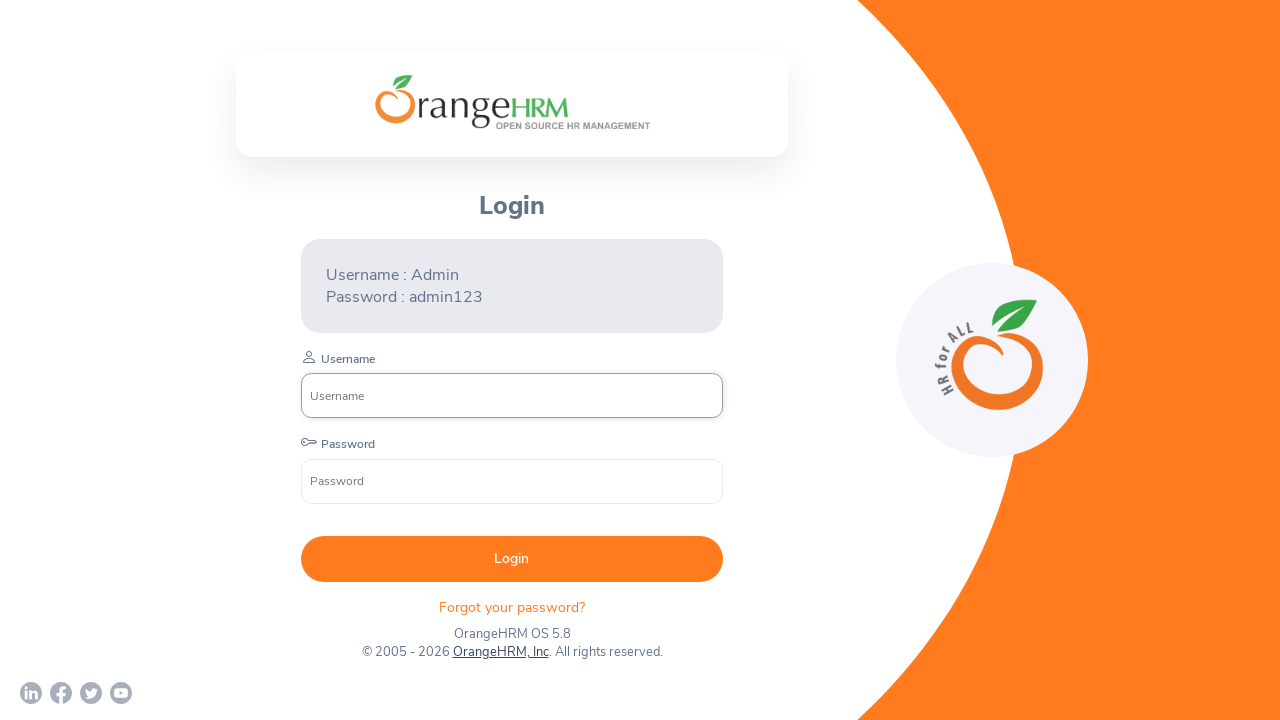

Retrieved page title
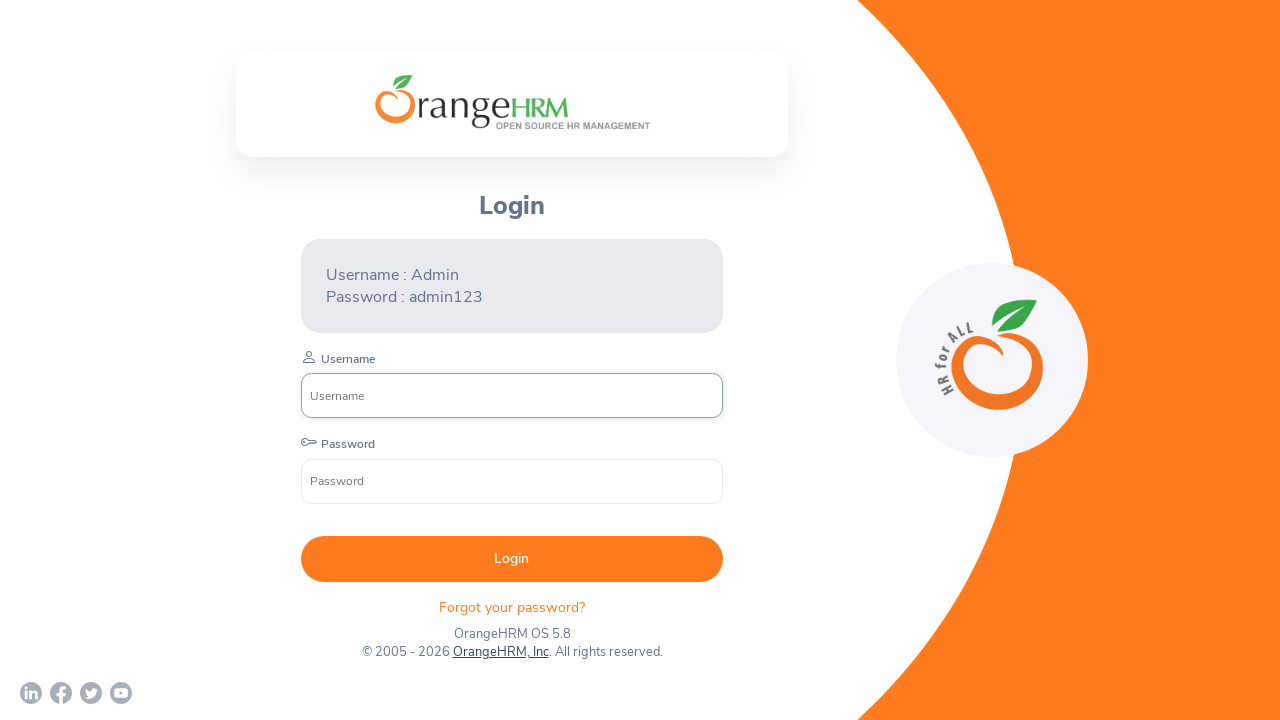

Verified page title is 'OrangeHRM'
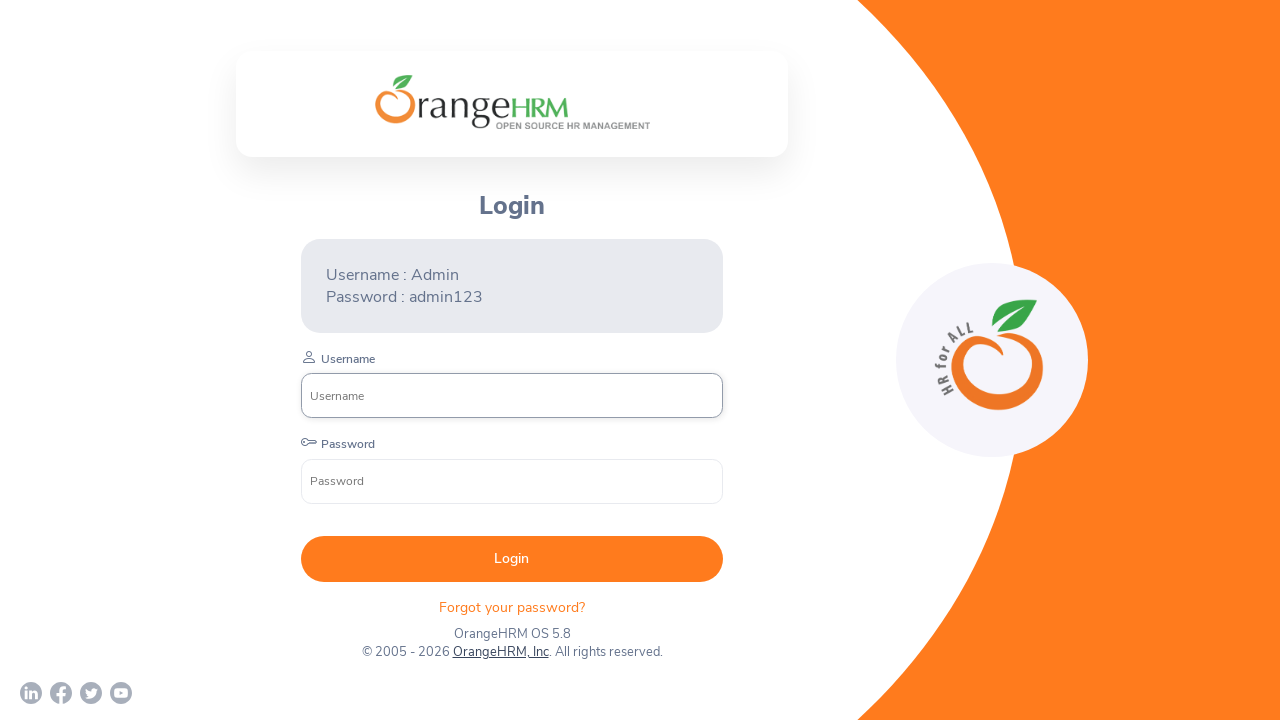

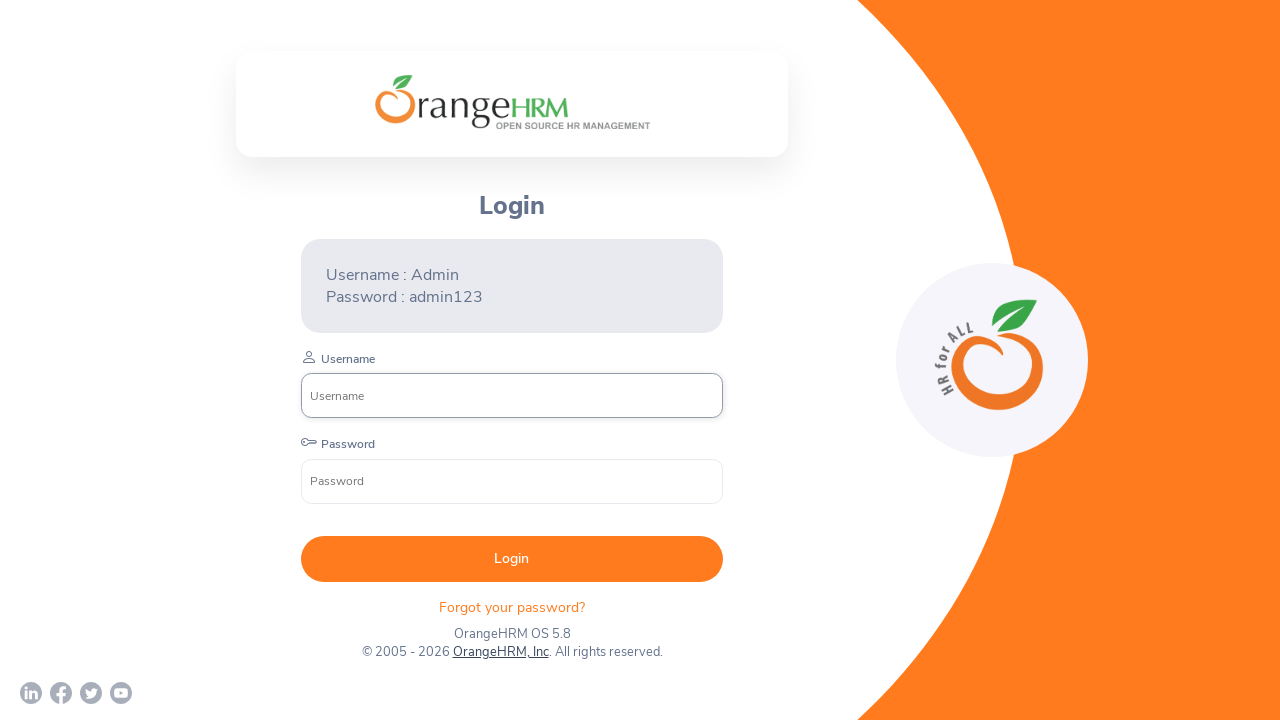